Navigates to a web page and verifies that links are present on the page

Starting URL: https://rahulshettyacademy.com/client

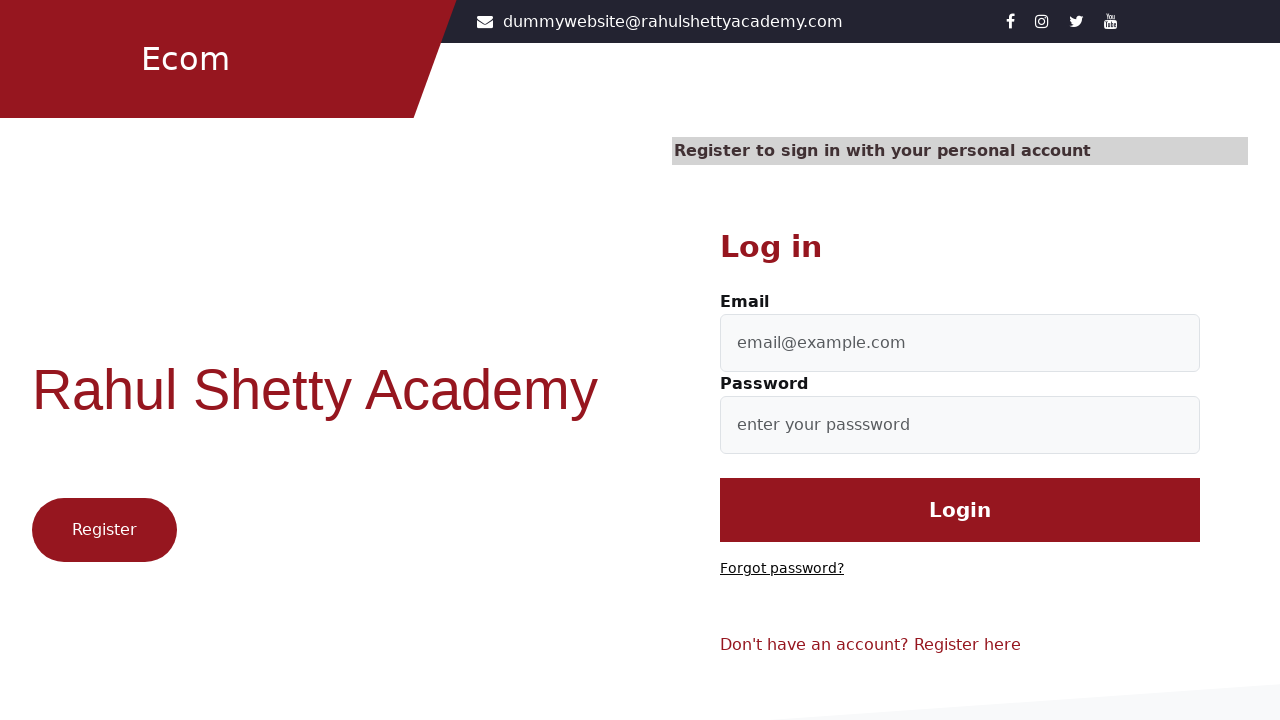

Navigated to https://rahulshettyacademy.com/client
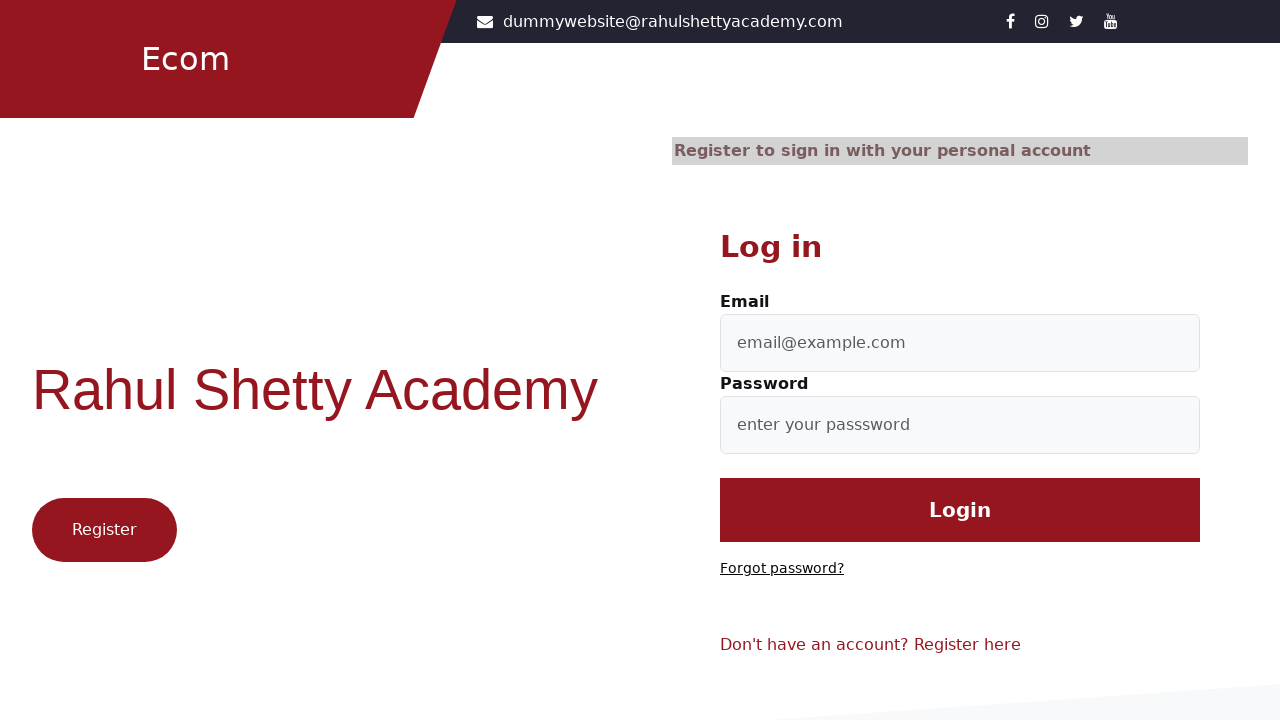

Waited for links to be present on the page
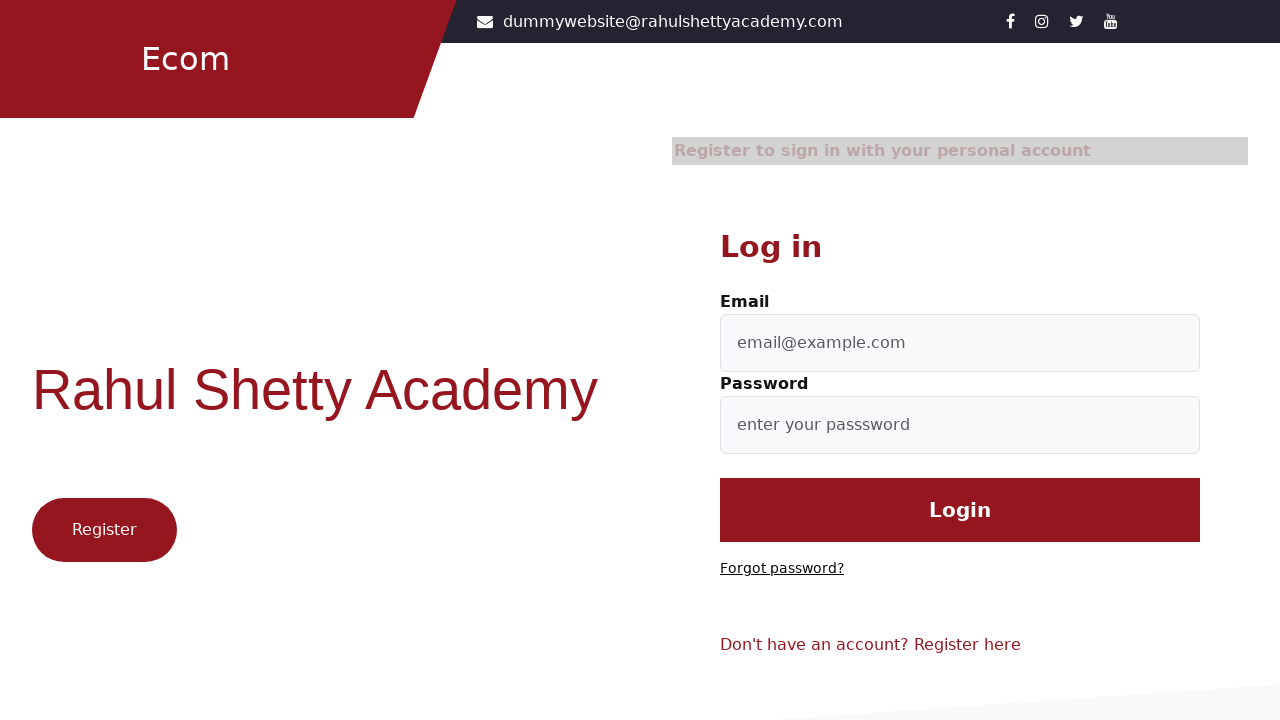

Found 8 links on the page
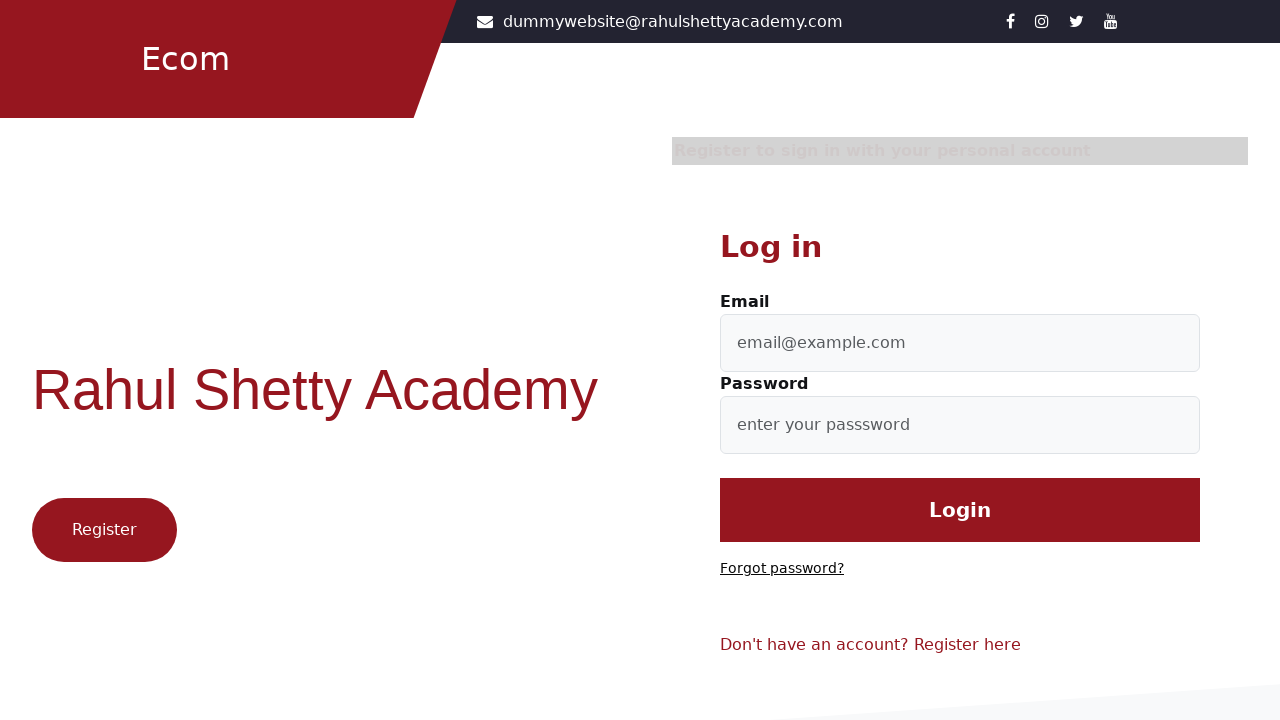

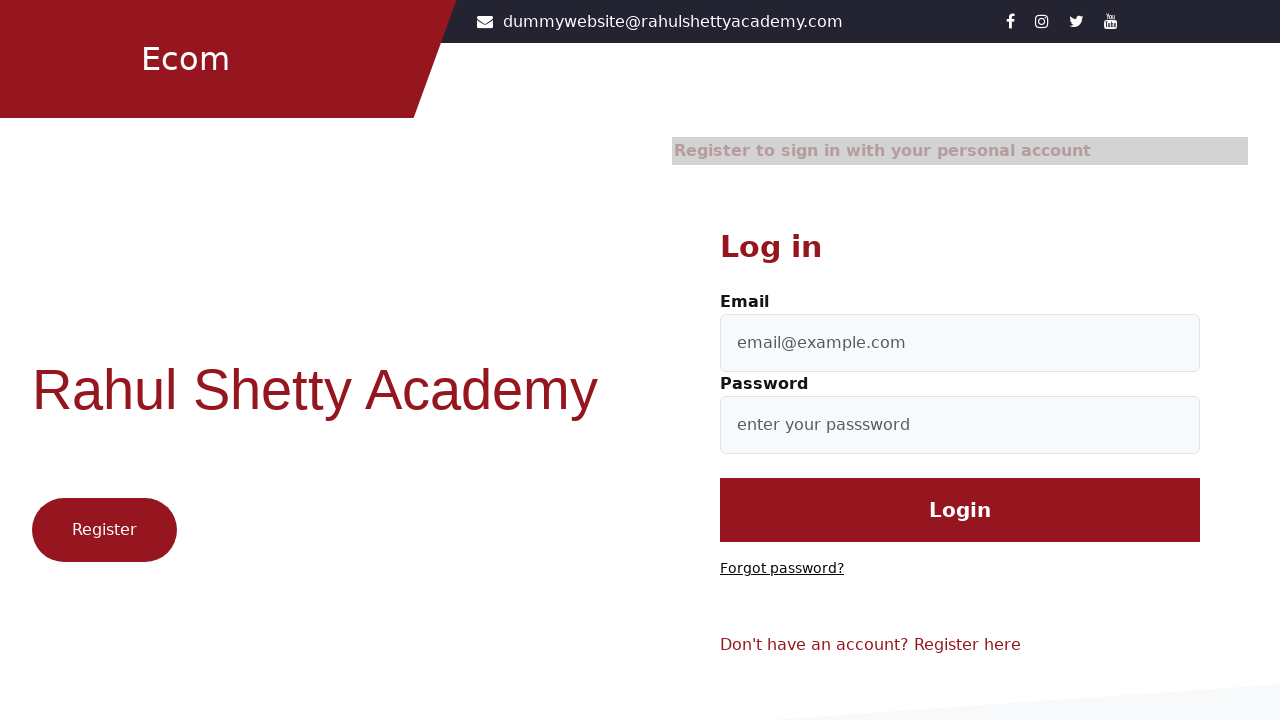